Tests that an error message appears when the name field contains fewer than 5 characters.

Starting URL: https://dashboard.melaka.app/register

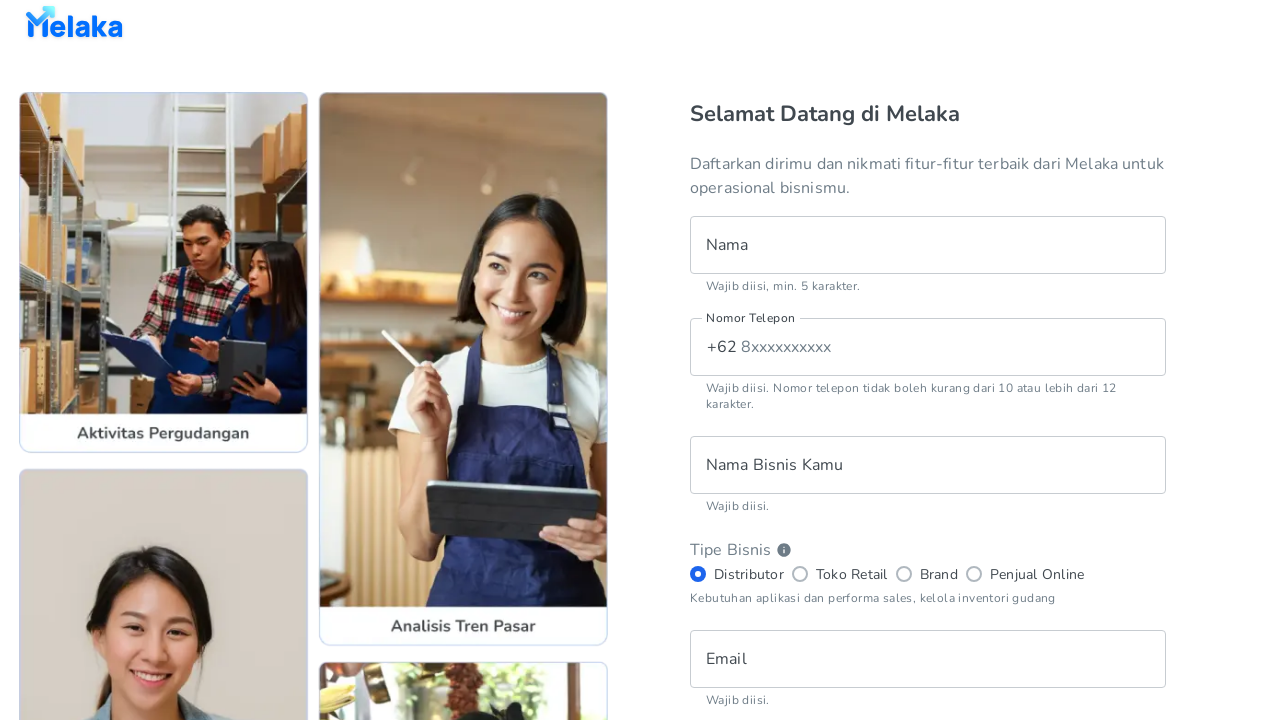

Filled name field with 'edi' (3 characters, less than 5) on input[data-testid="register__text-field__name"]
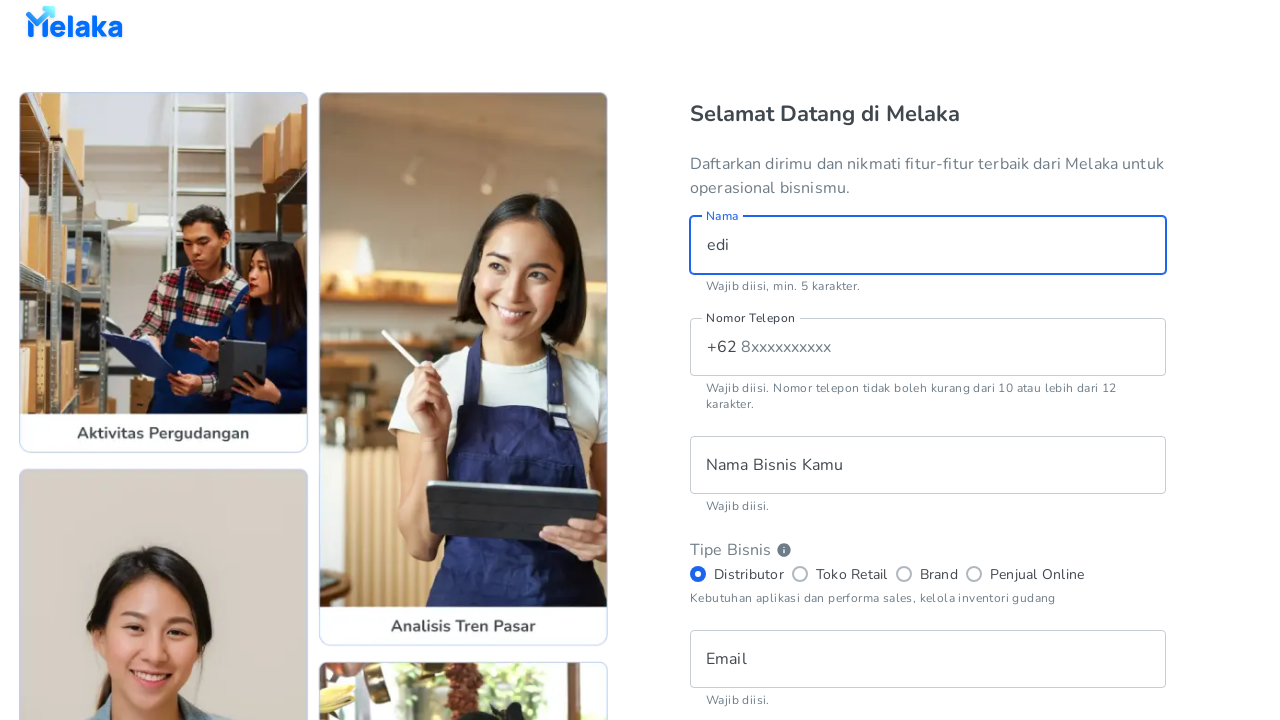

Clicked terms and conditions checkbox at (700, 502) on [data-testid="register__checkbox__tnc"]
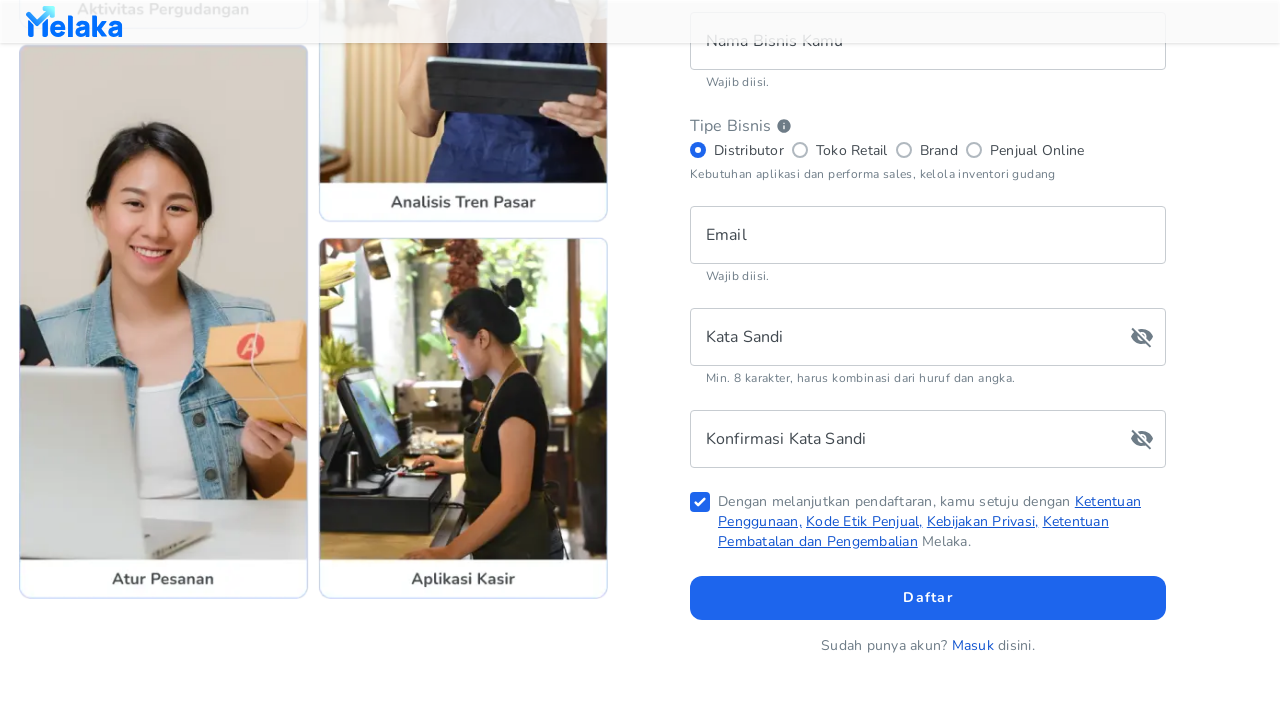

Clicked sign up button to trigger validation at (928, 598) on [data-testid="register__button__sign-up"]
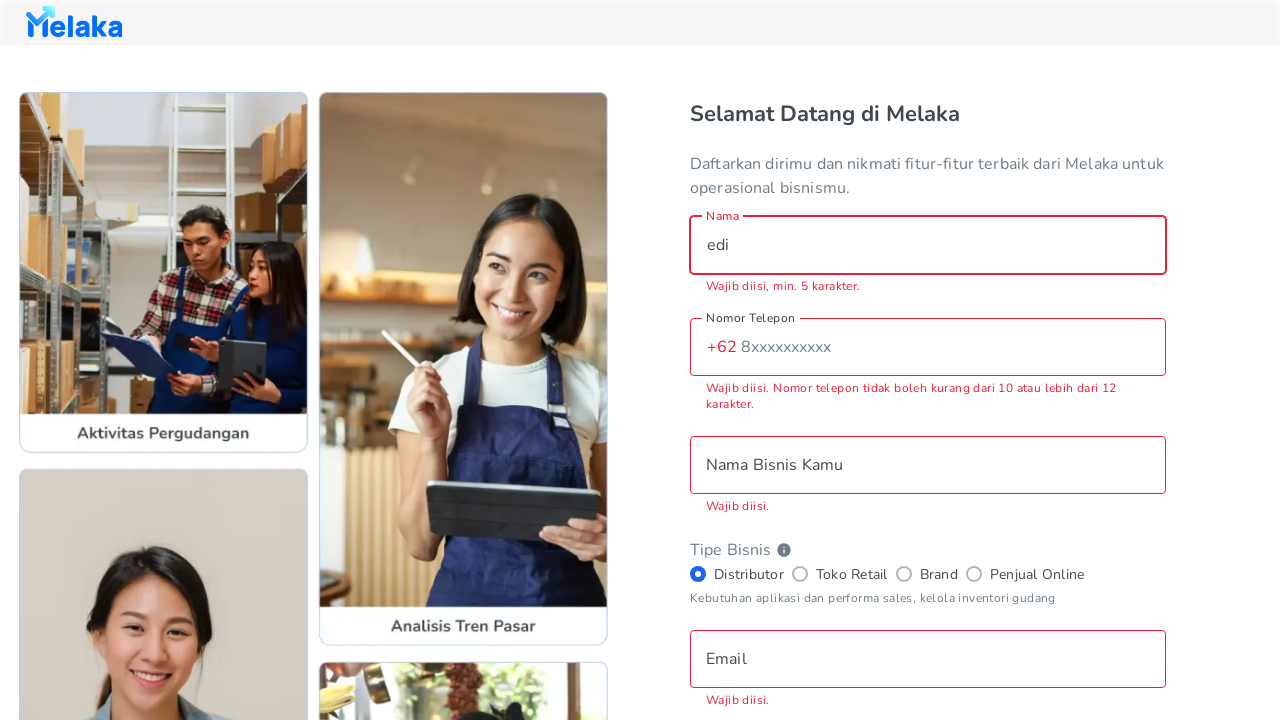

Error message for name field appeared (name must be at least 5 characters)
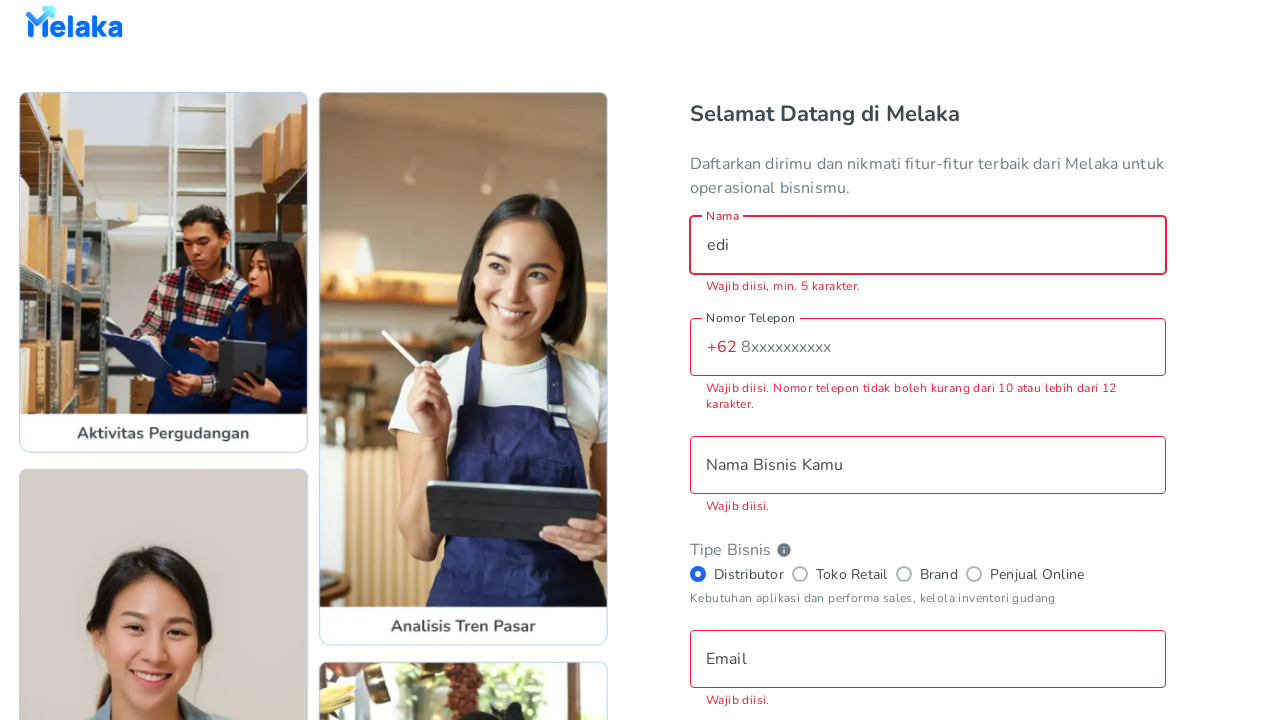

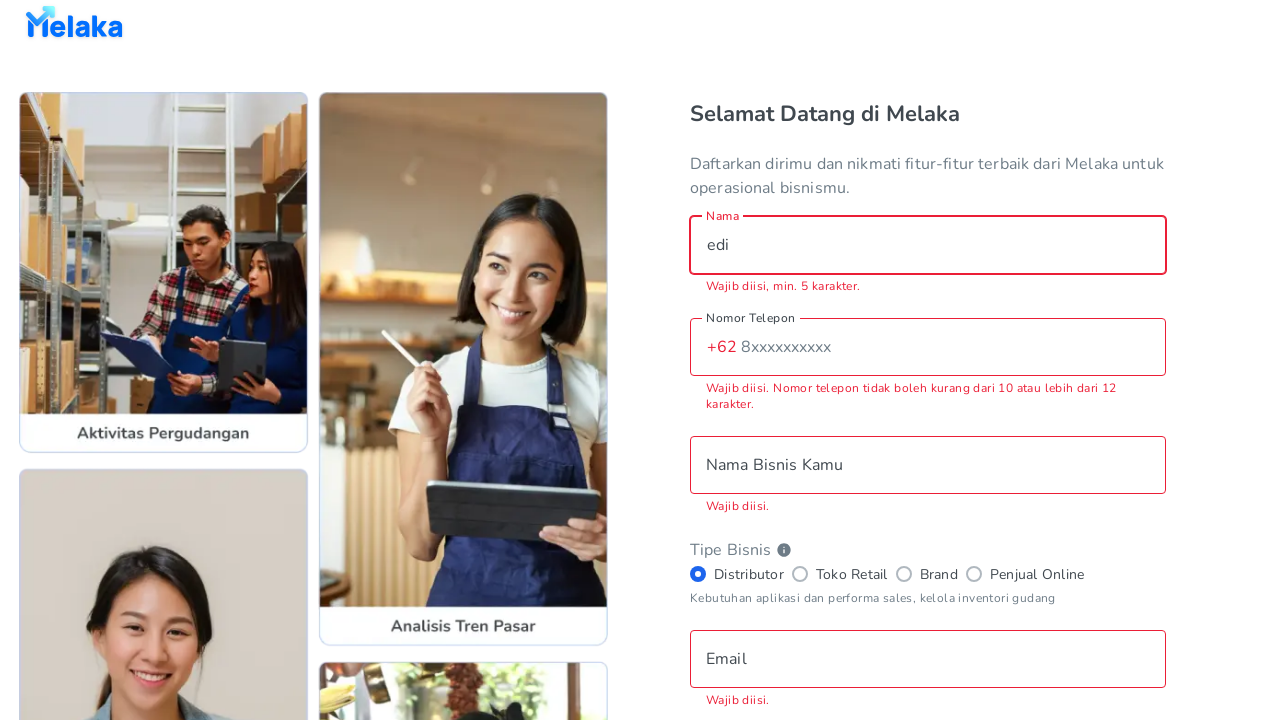